Navigates to the Time and Date world clock page and verifies that the world clock table with city information is displayed and contains multiple rows of data.

Starting URL: https://www.timeanddate.com/worldclock/

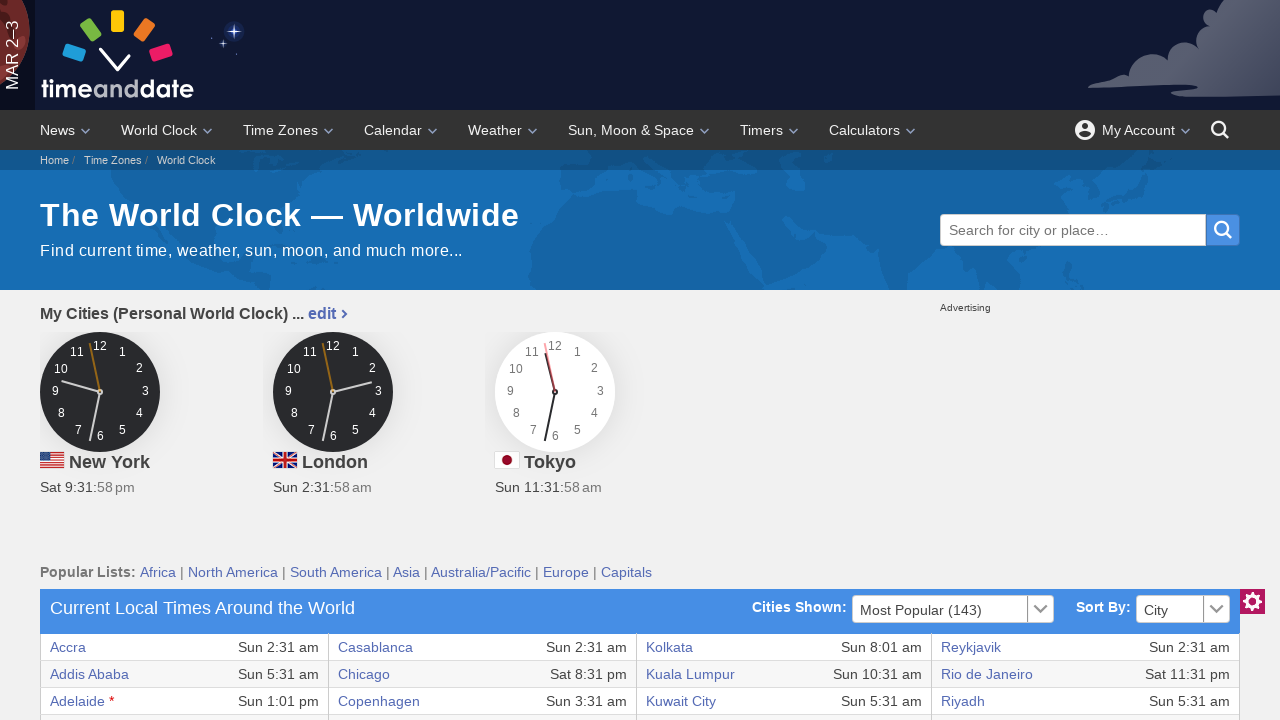

World clock table loaded
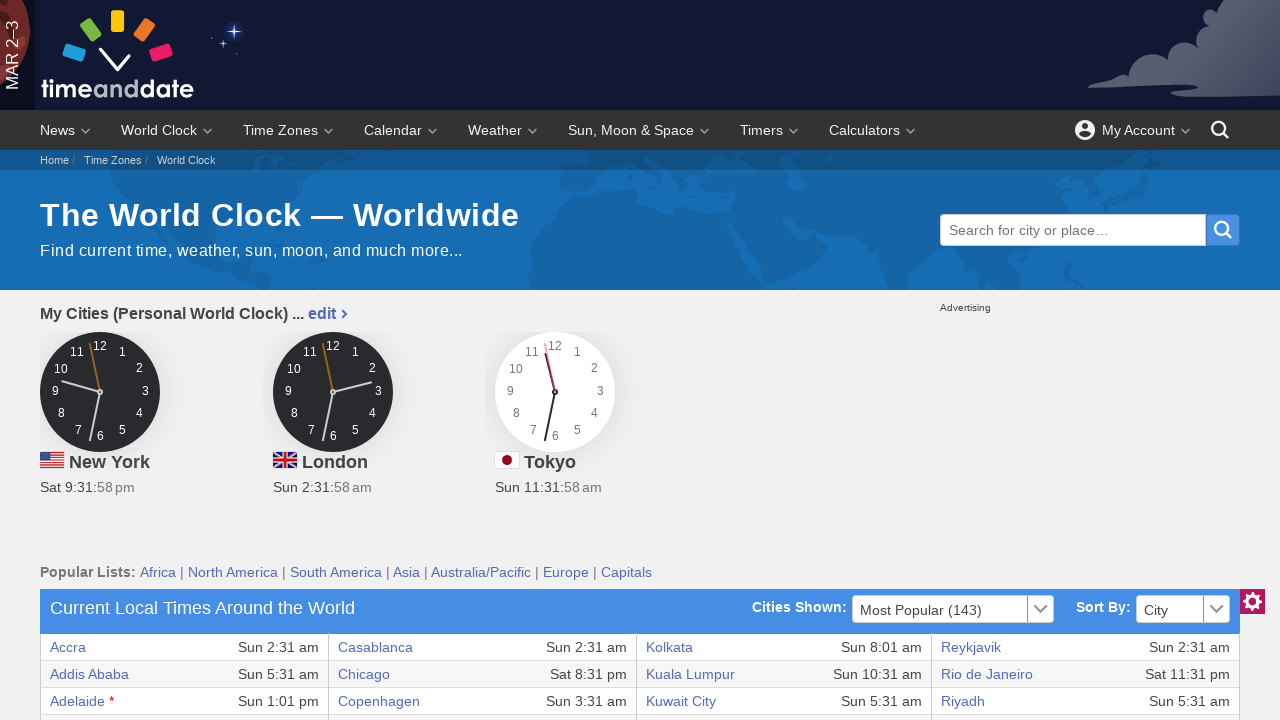

Verified that world clock table contains multiple rows of city data
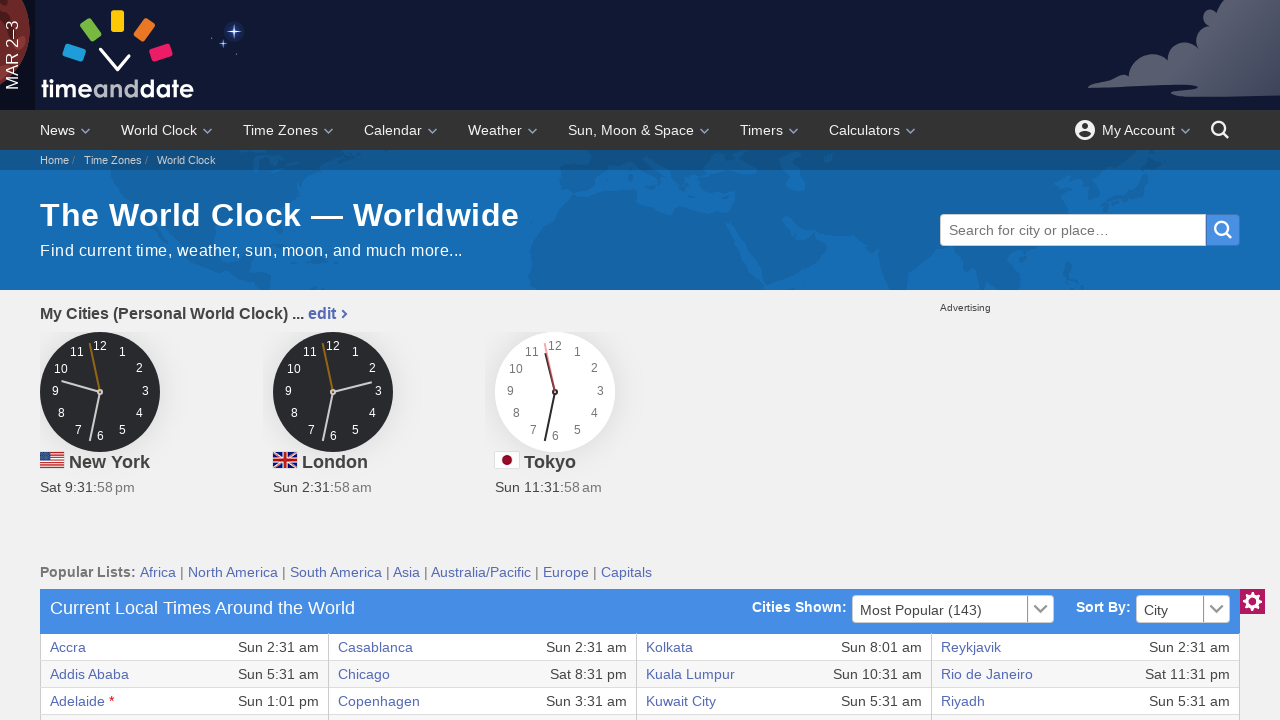

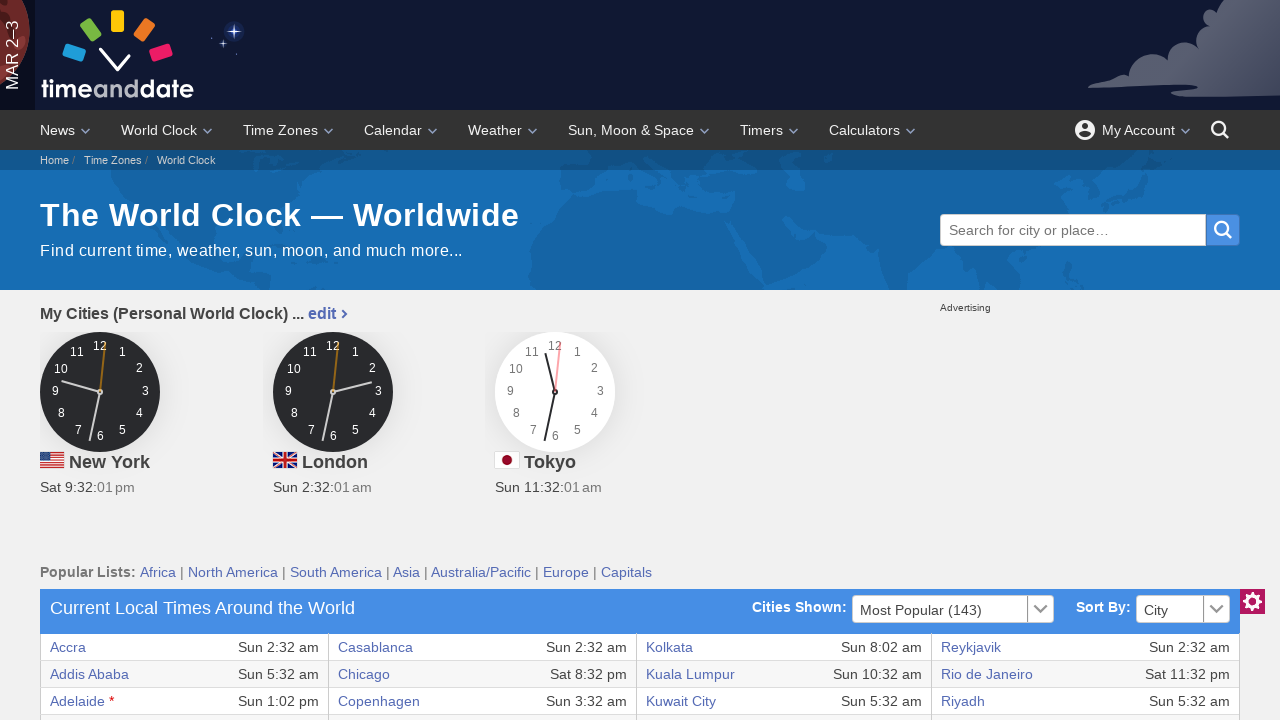